Navigates to the Practice Page and verifies the page title is correct

Starting URL: https://rahulshettyacademy.com/AutomationPractice/

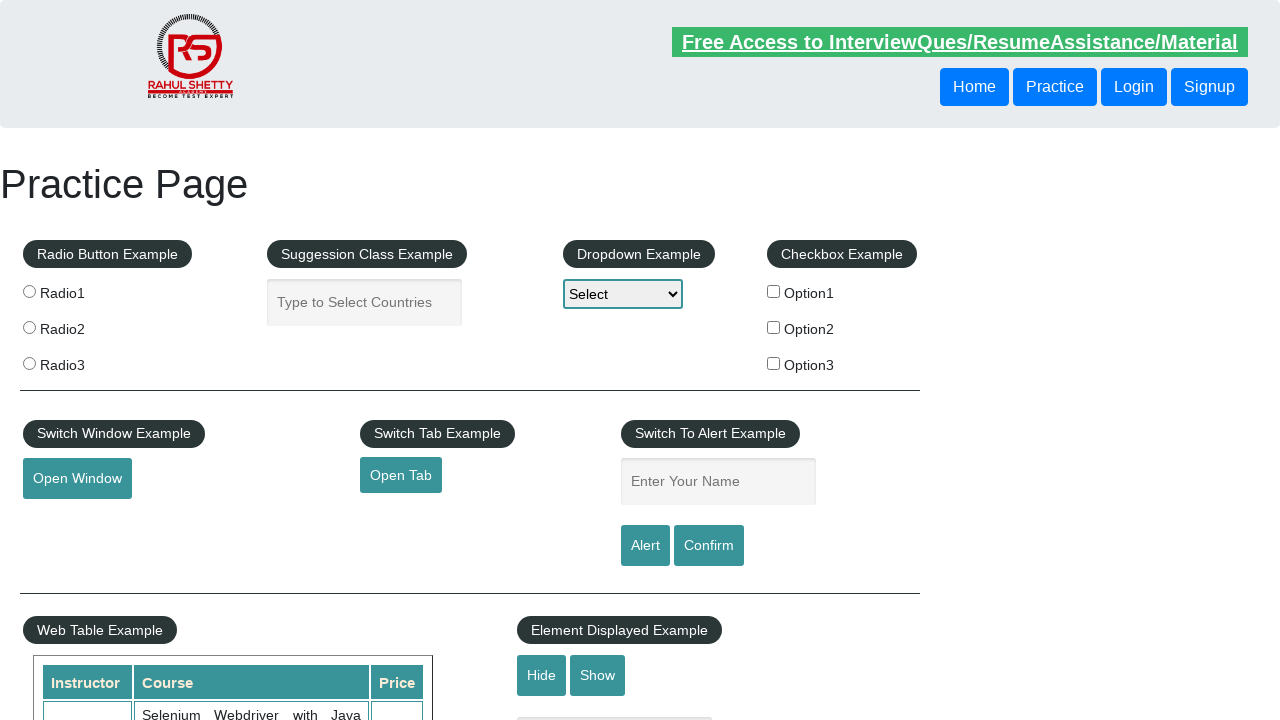

Navigated to Practice Page
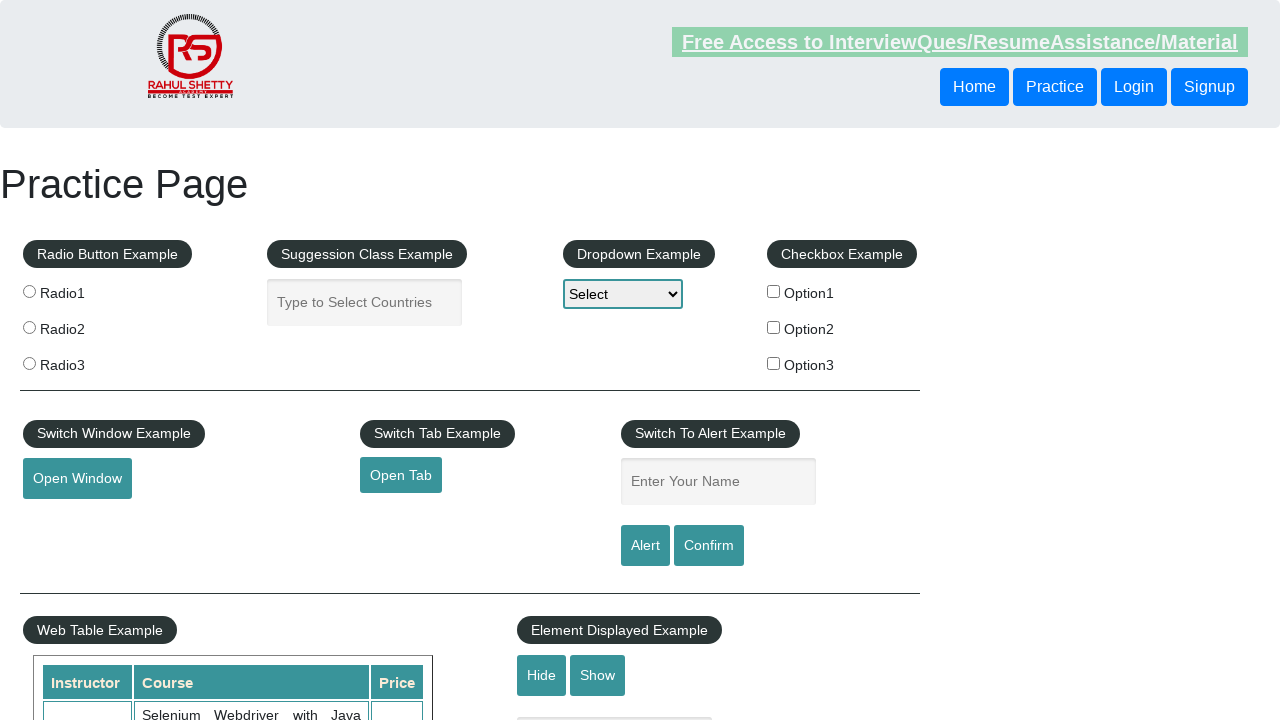

Verified page title is 'Practice Page'
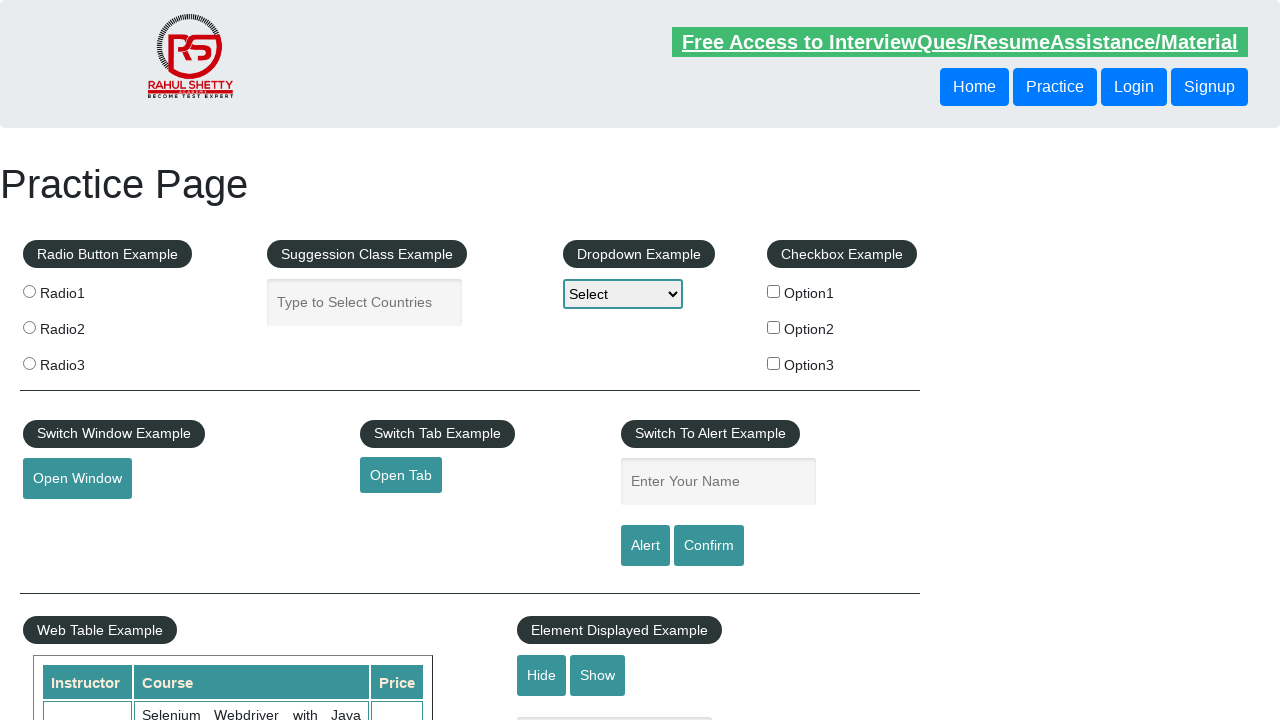

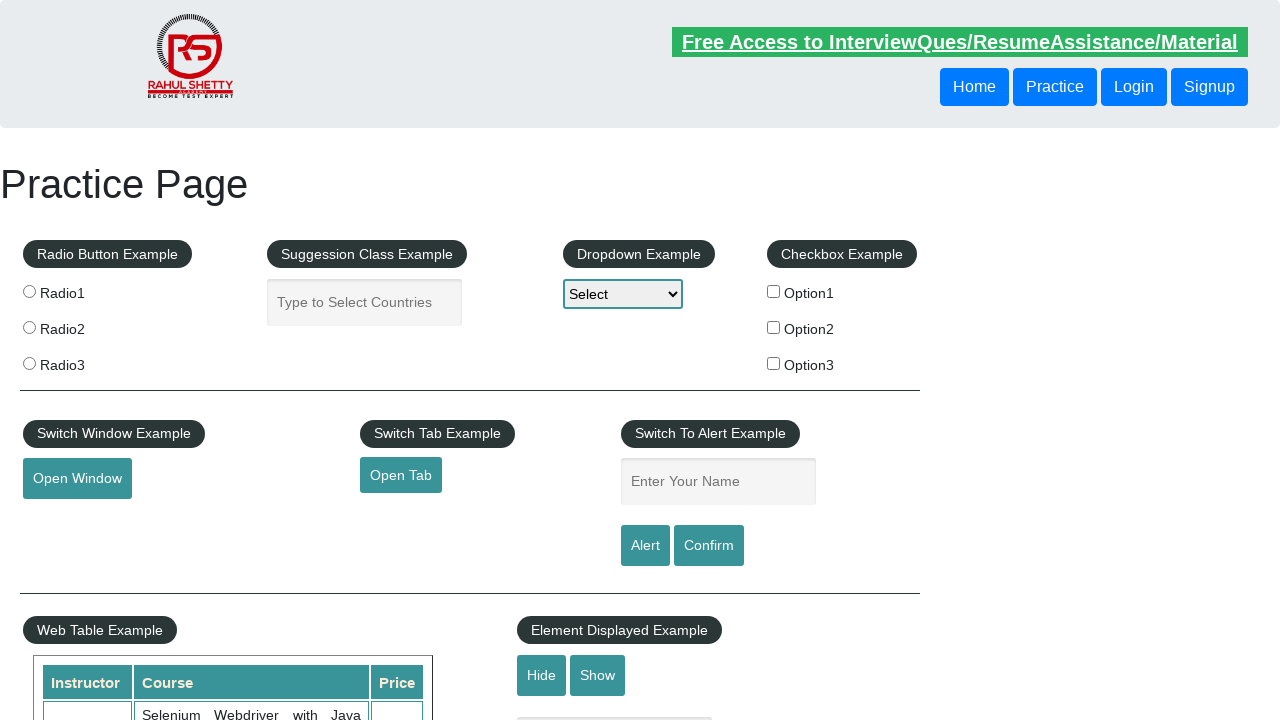